Navigates through main routes of a pet adoption website (home, perritos/dogs listing, comercios/businesses, admin login, and adoption form) to verify pages load with content.

Starting URL: https://4tlixco.vercel.app/

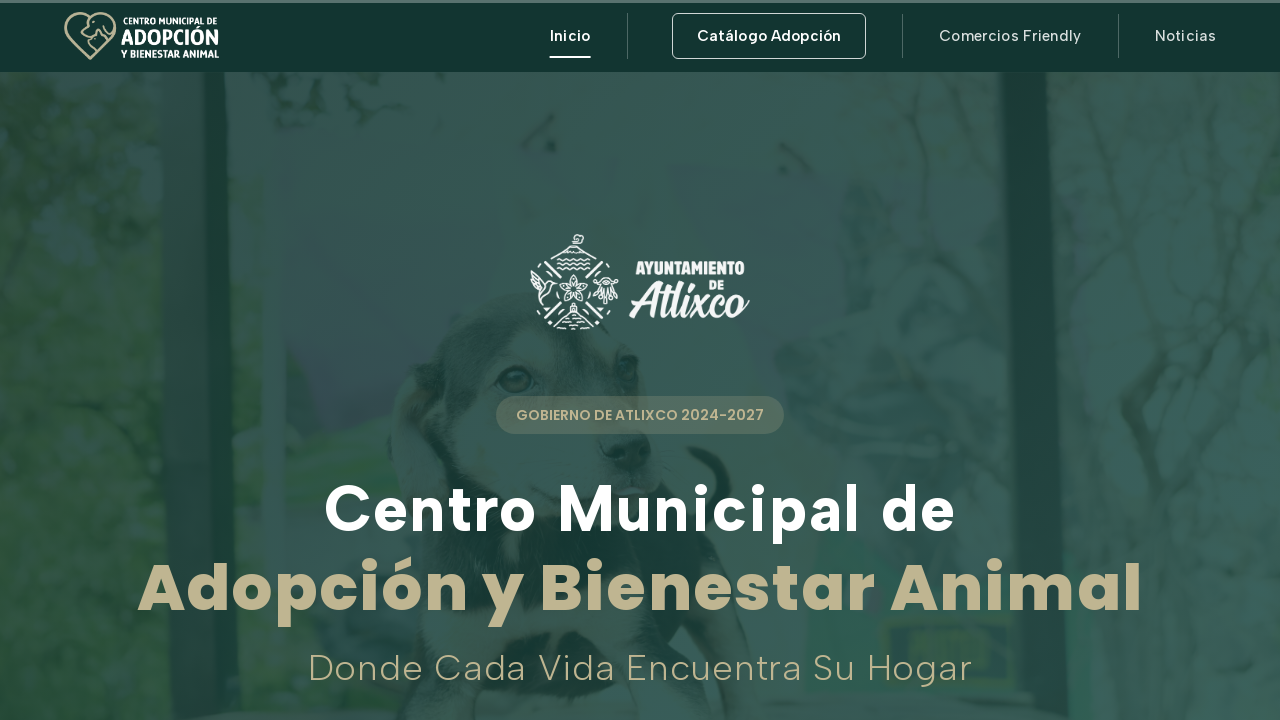

Home page DOM content loaded
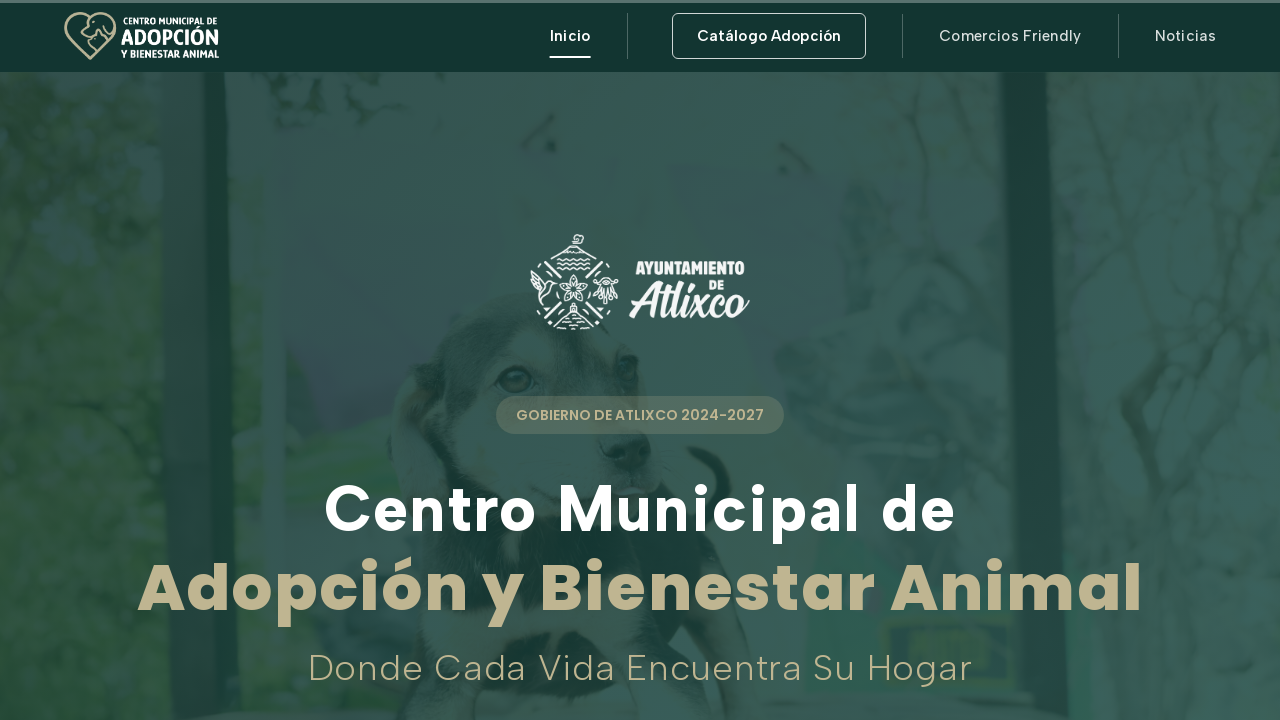

Body element found on home page
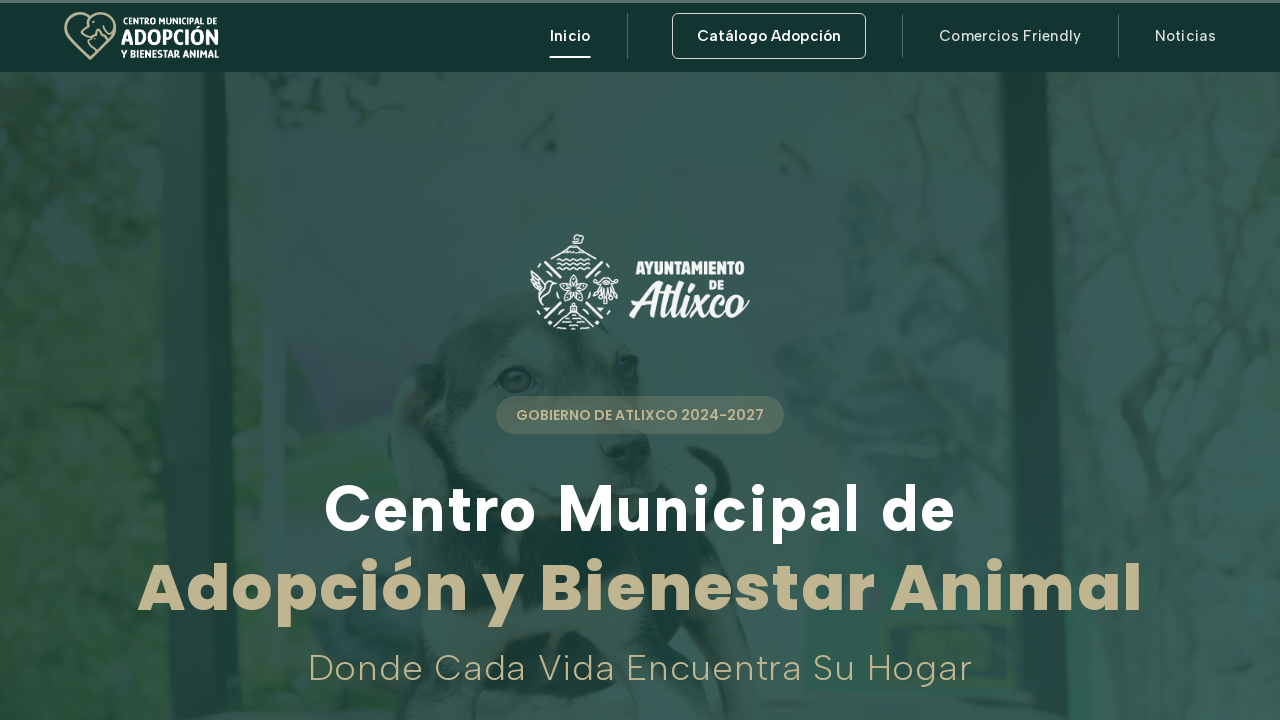

Navigated to perritos (dogs) listing page
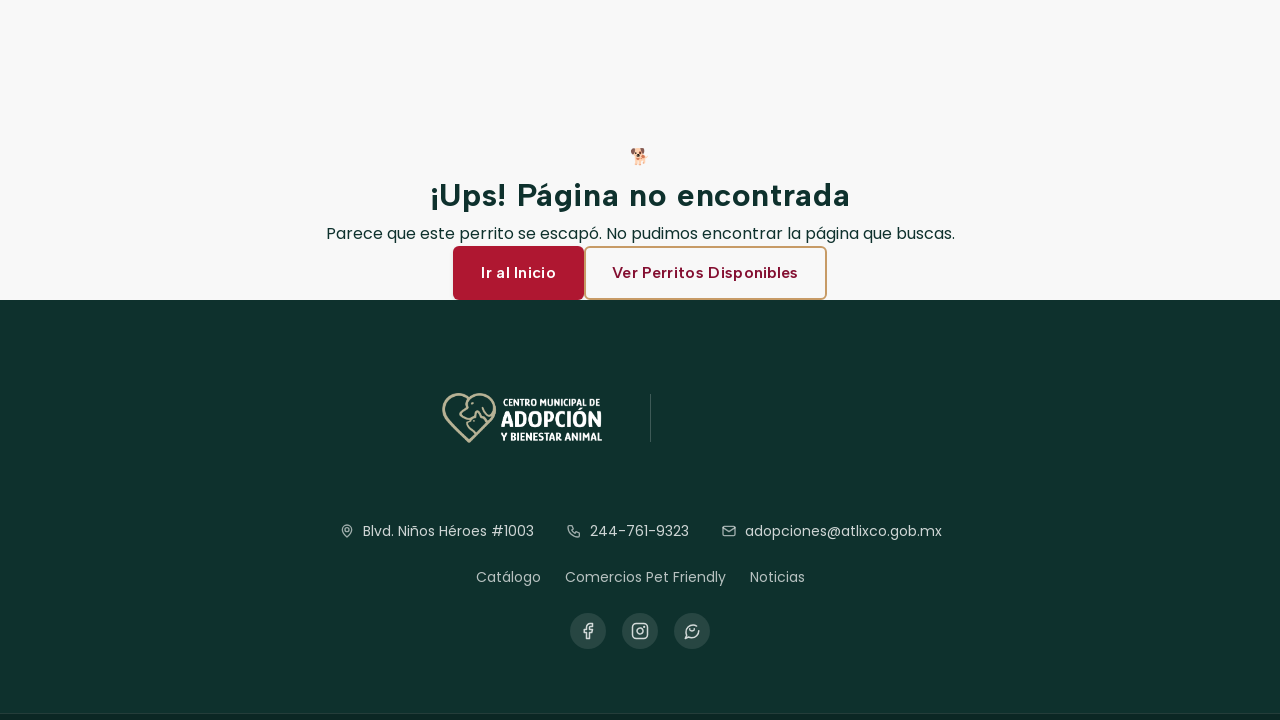

Dogs listing page DOM content loaded
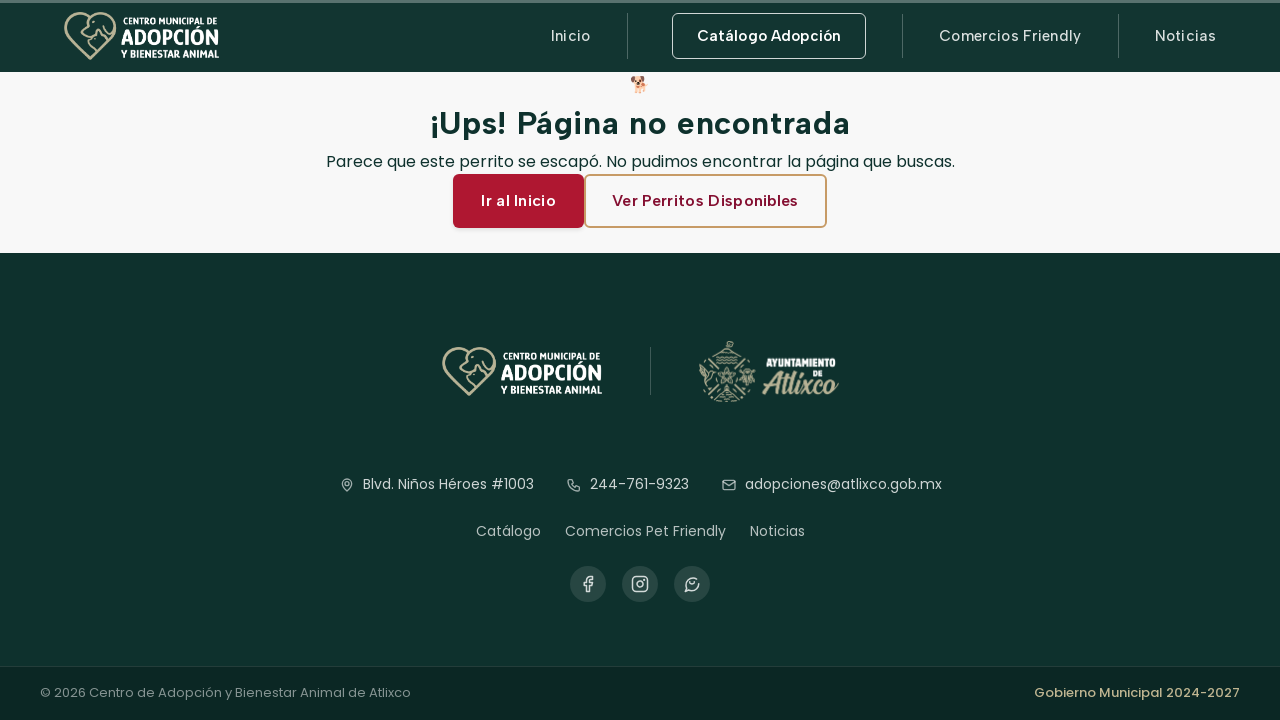

Navigated to comercios (businesses) page
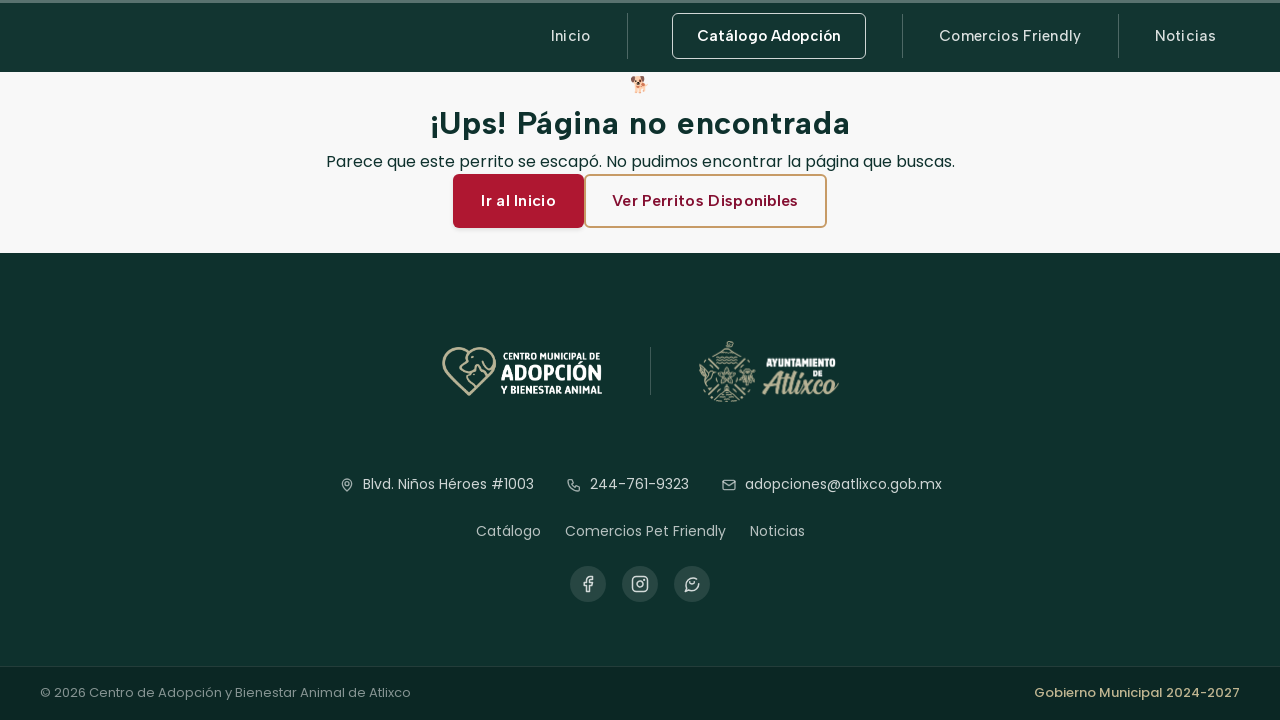

Businesses page DOM content loaded
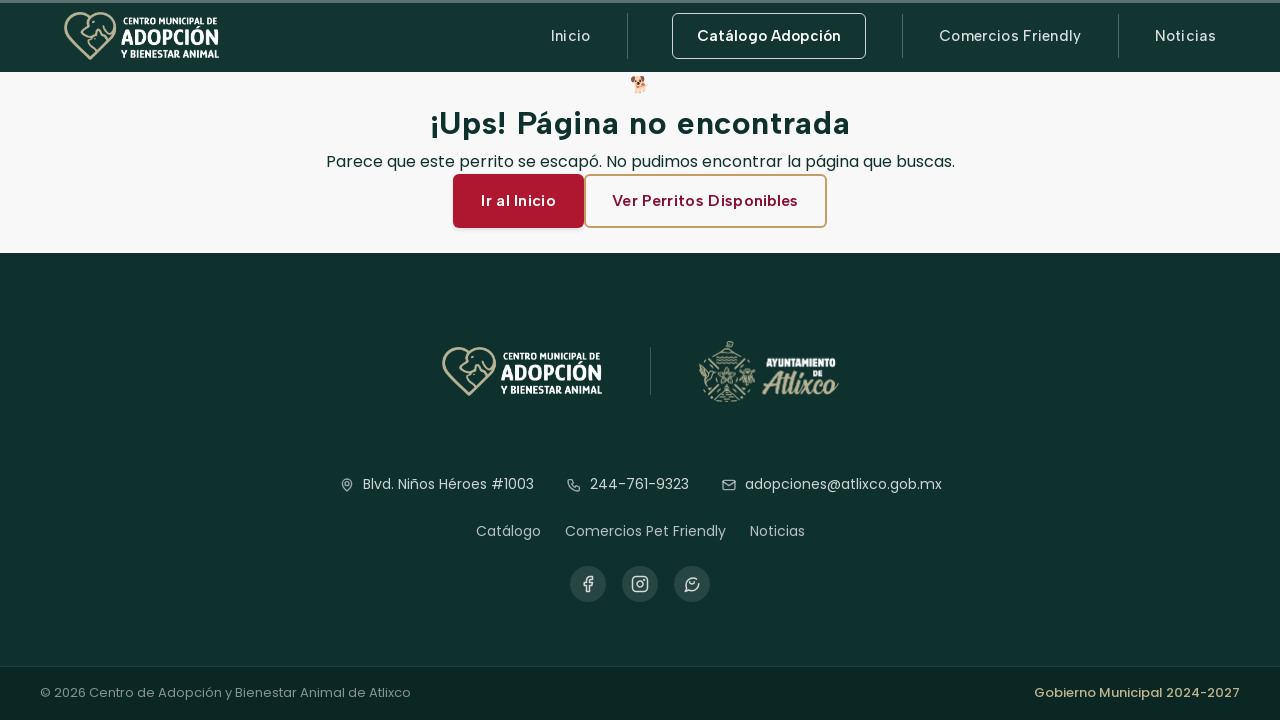

Navigated to admin login page
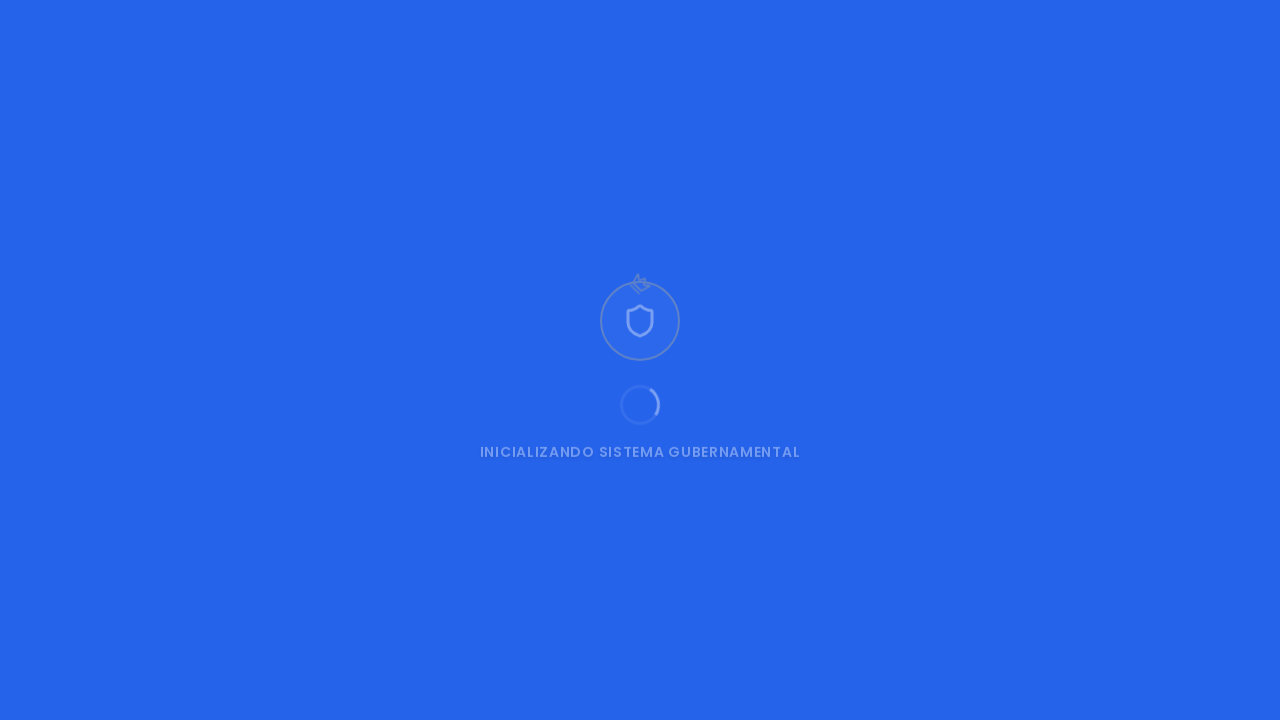

Admin login page DOM content loaded
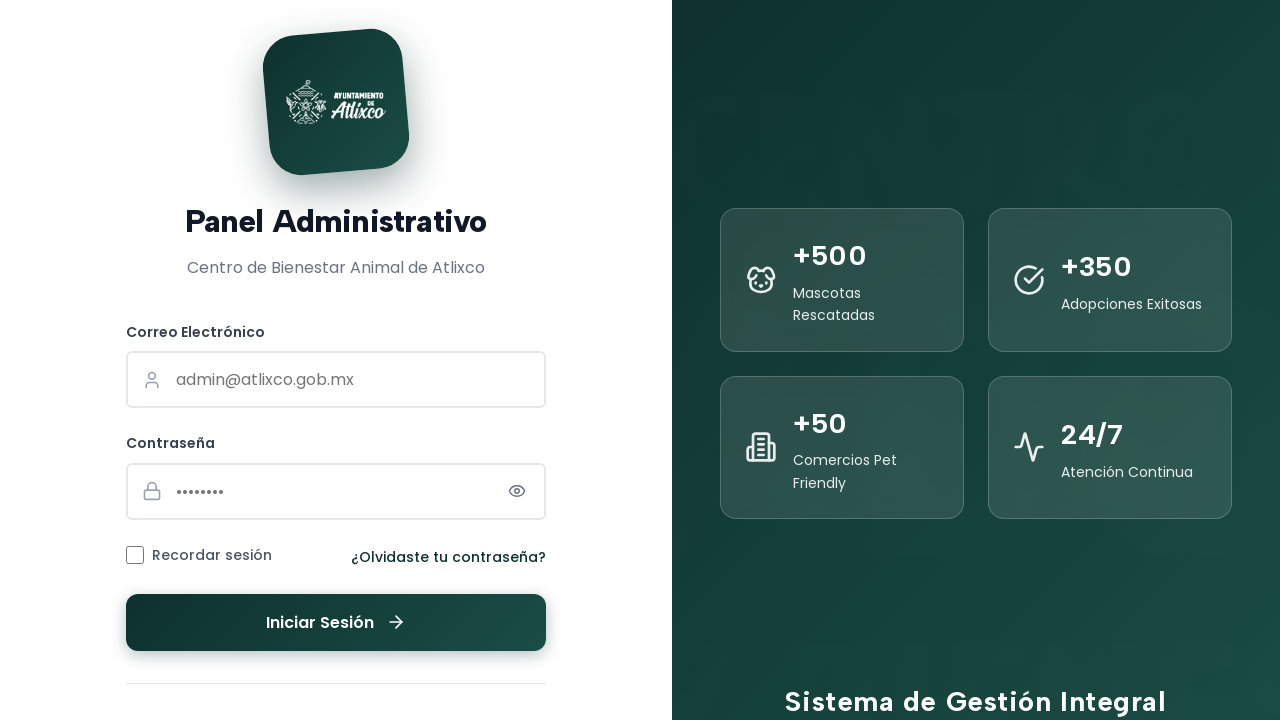

Navigated to adoption form page
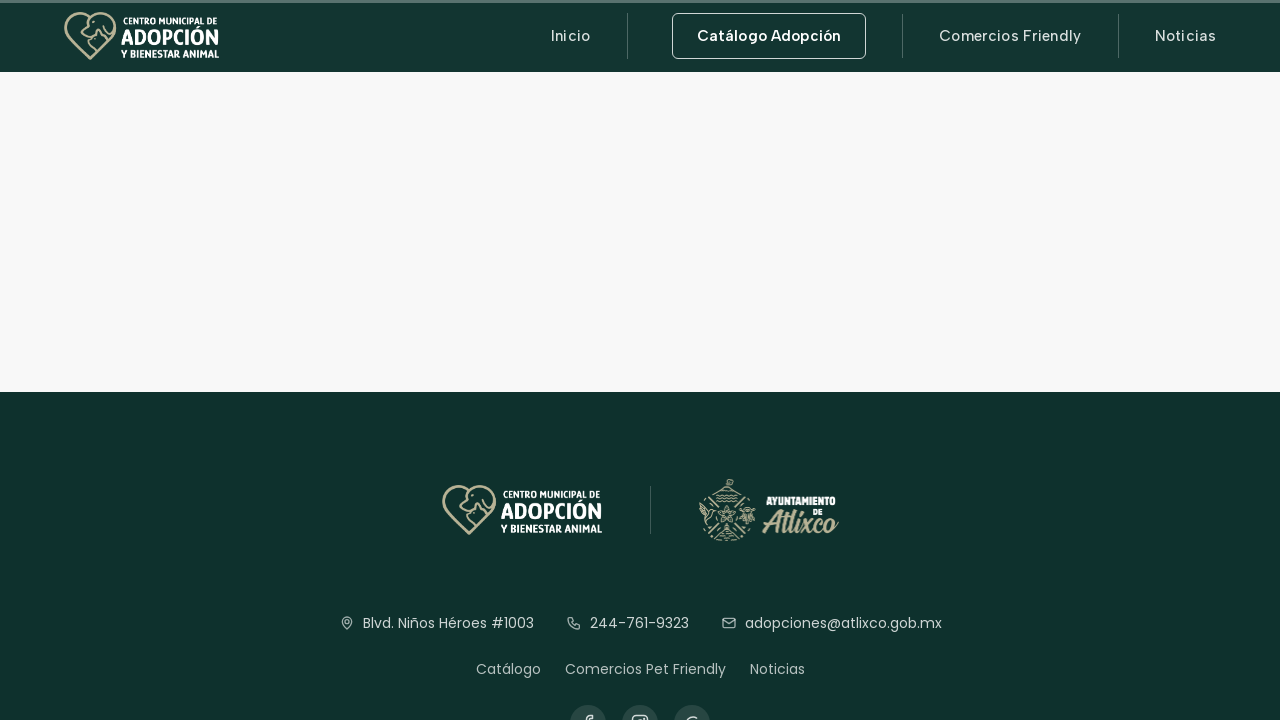

Adoption form page DOM content loaded
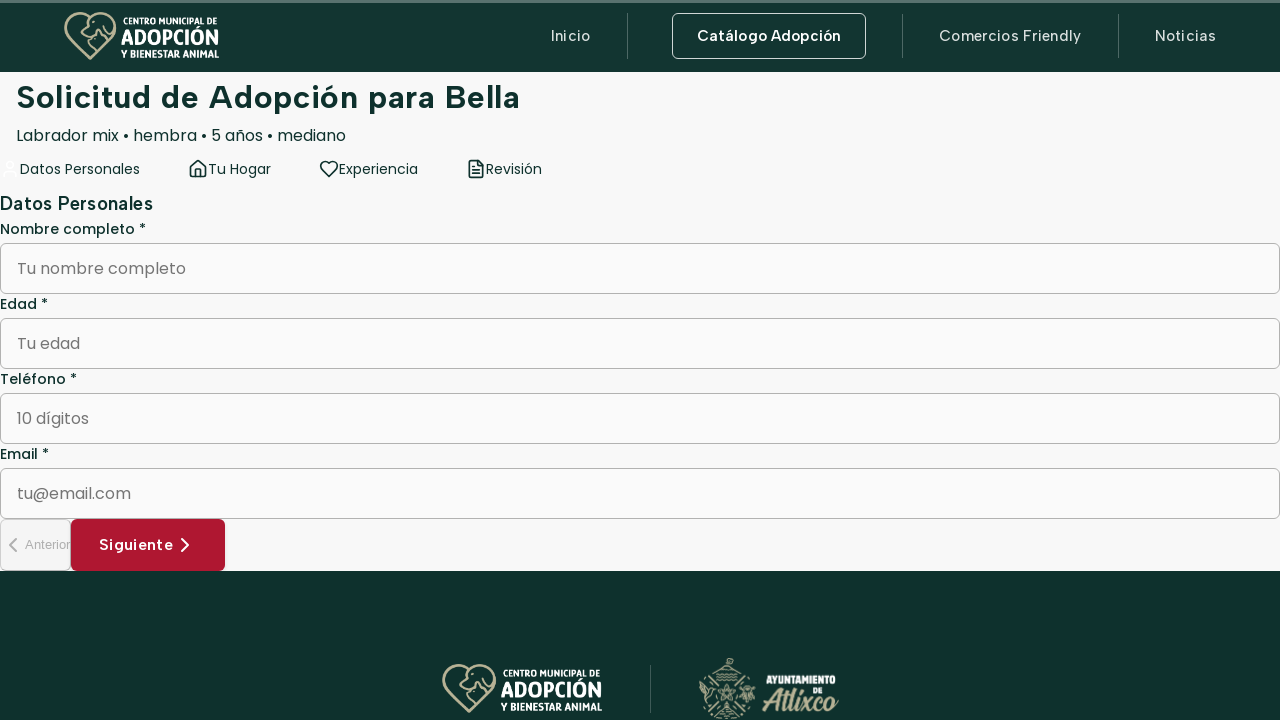

Returned to home page
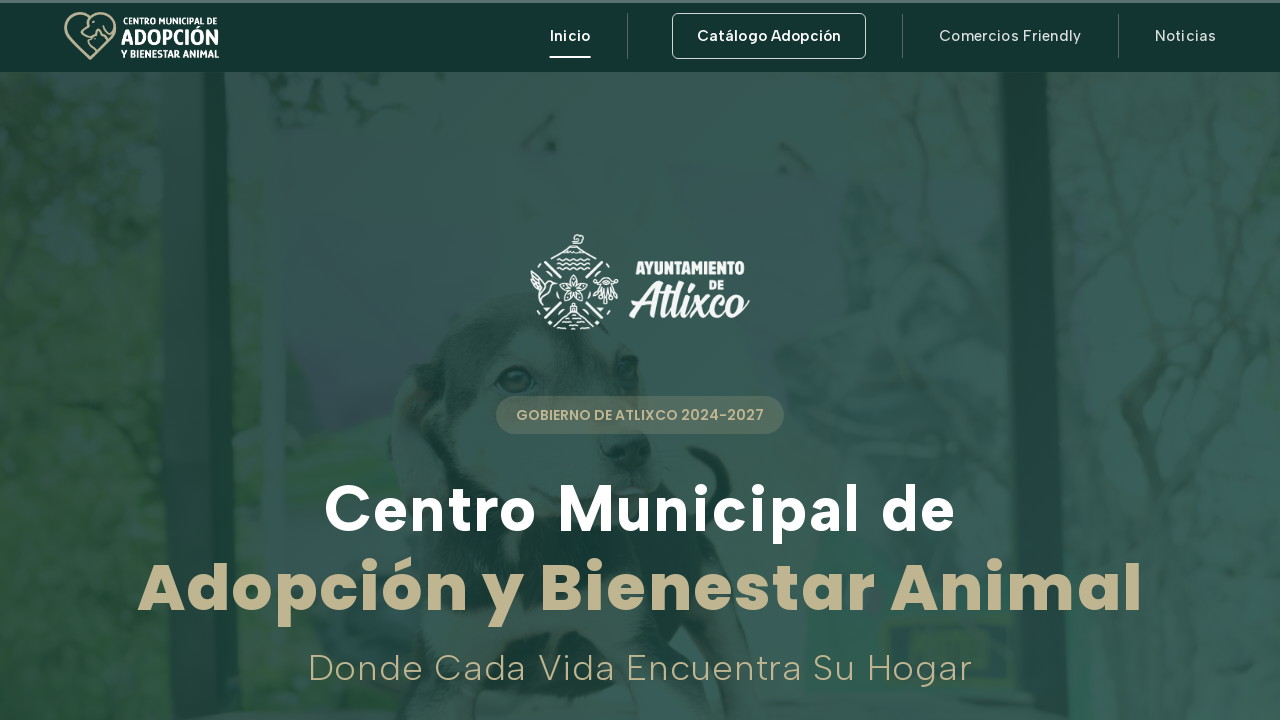

Home page DOM content loaded after returning
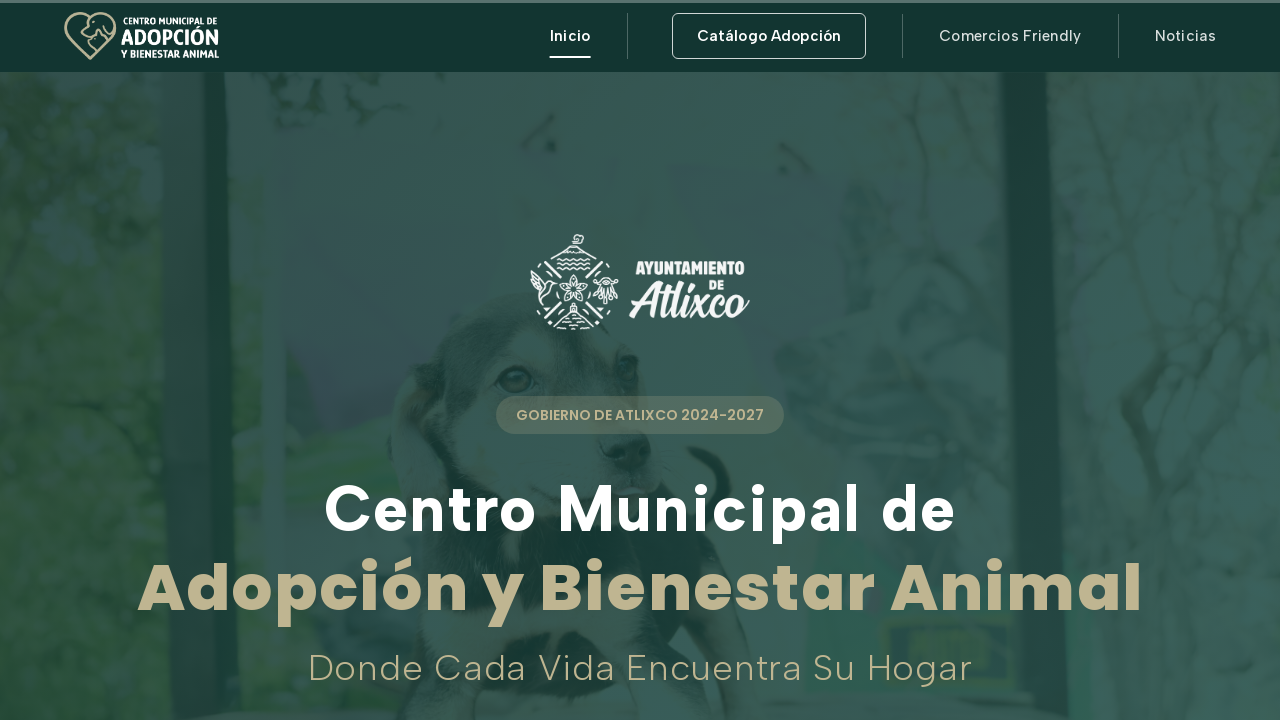

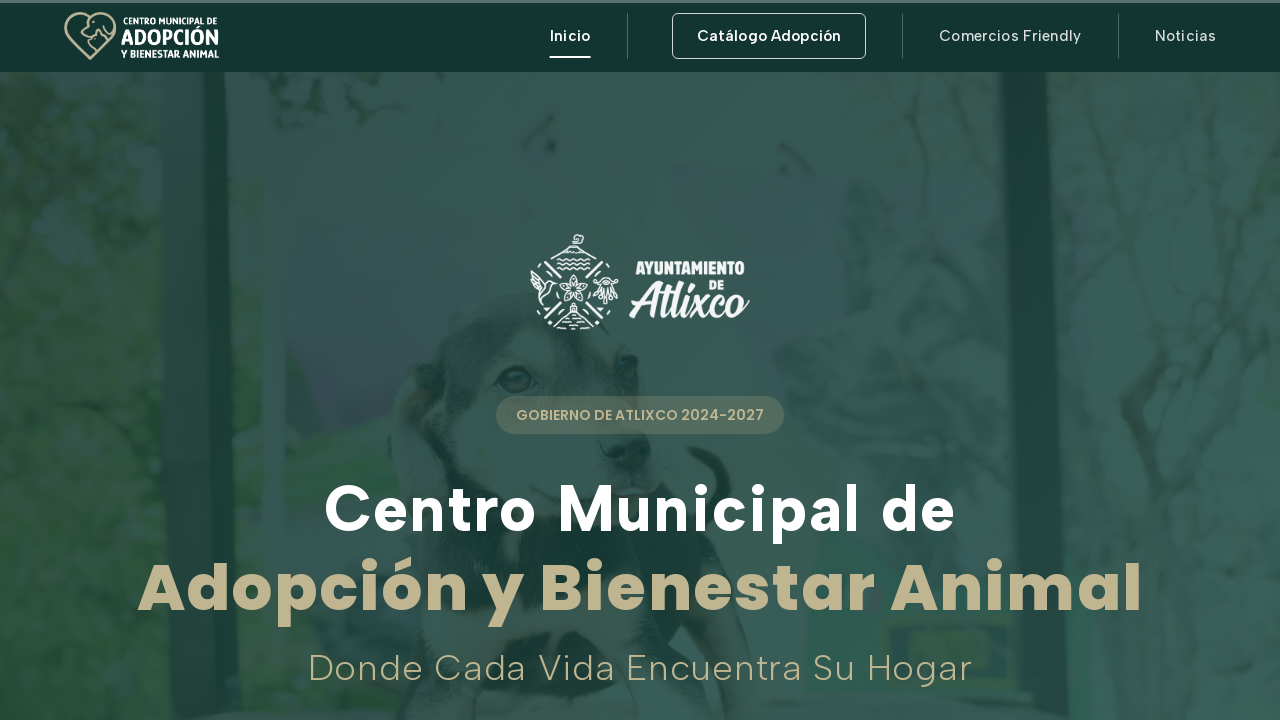